Tests that the page title remains consistent when resizing the browser window to different viewport sizes

Starting URL: https://www.tanuki.ru/

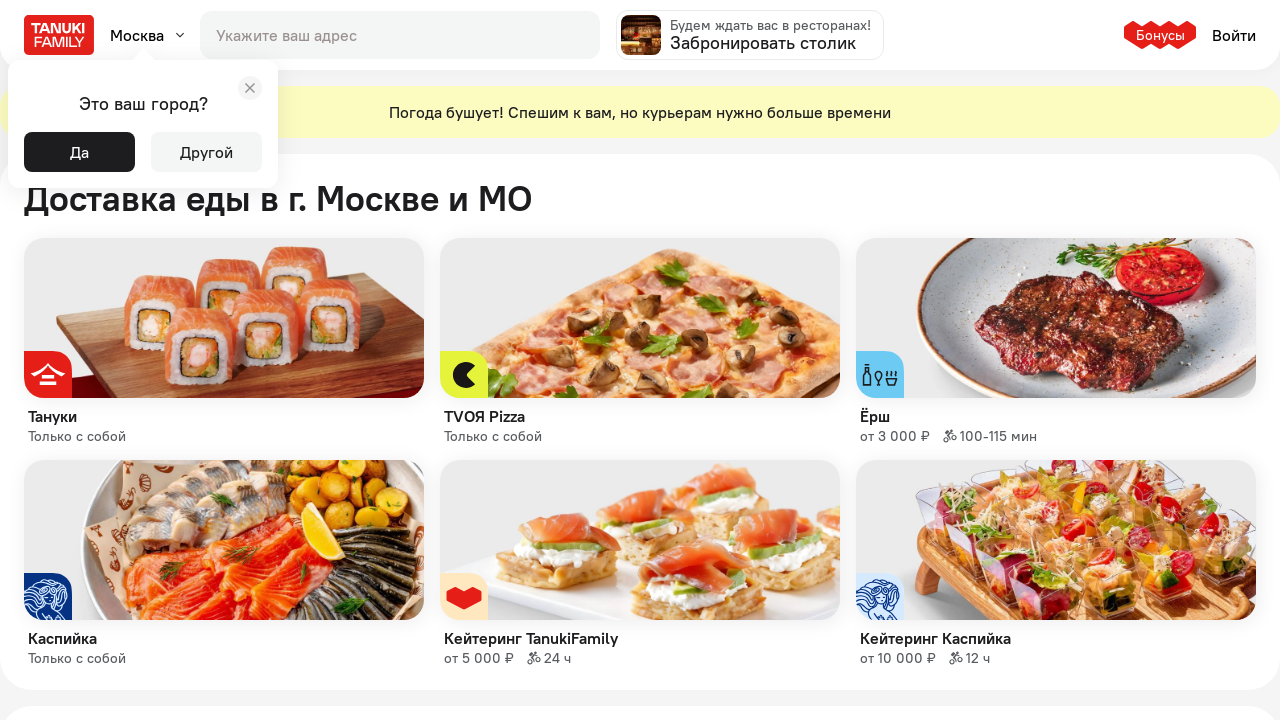

Set viewport size to 1440x1024
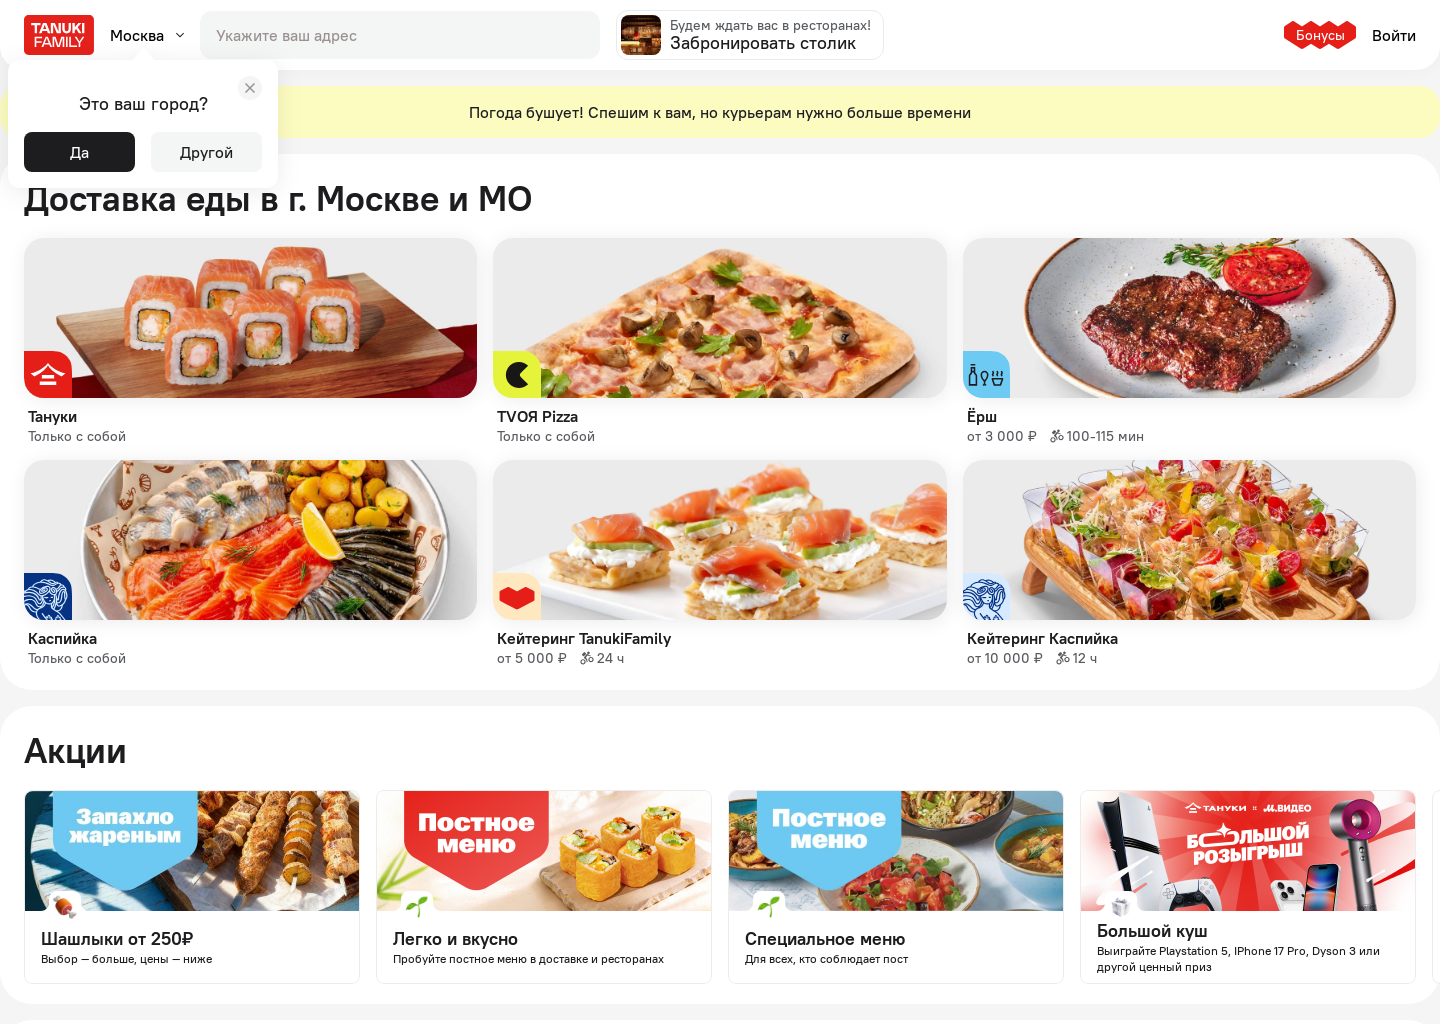

Retrieved page title at 1440x1024 viewport
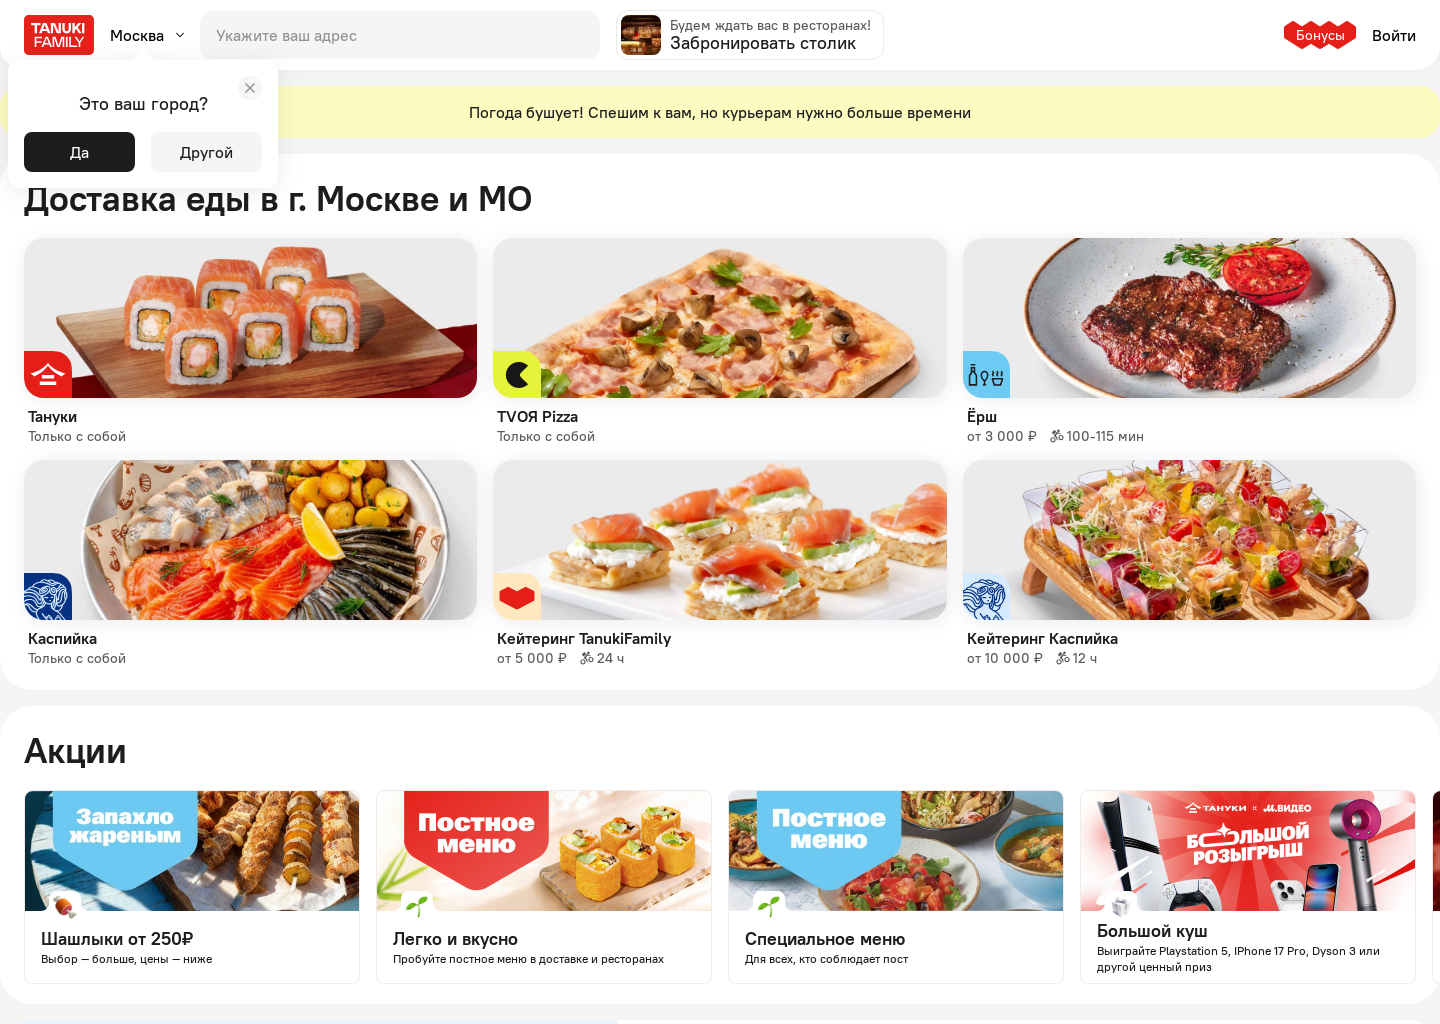

Set viewport size to 1024x768
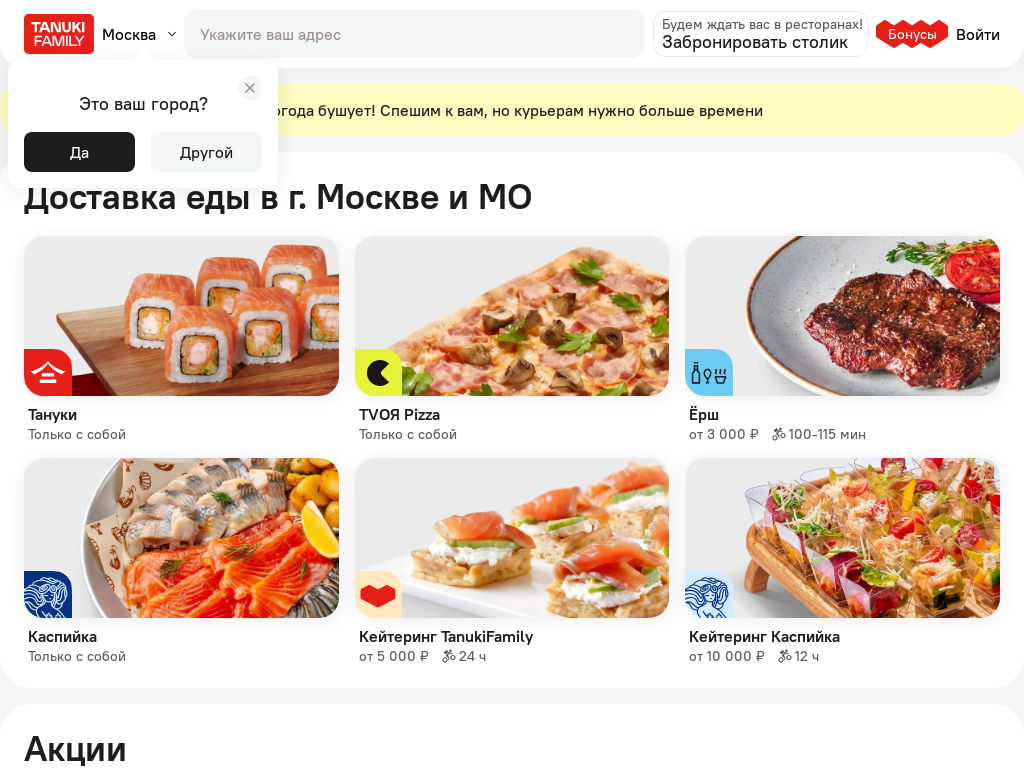

Retrieved page title at 1024x768 viewport
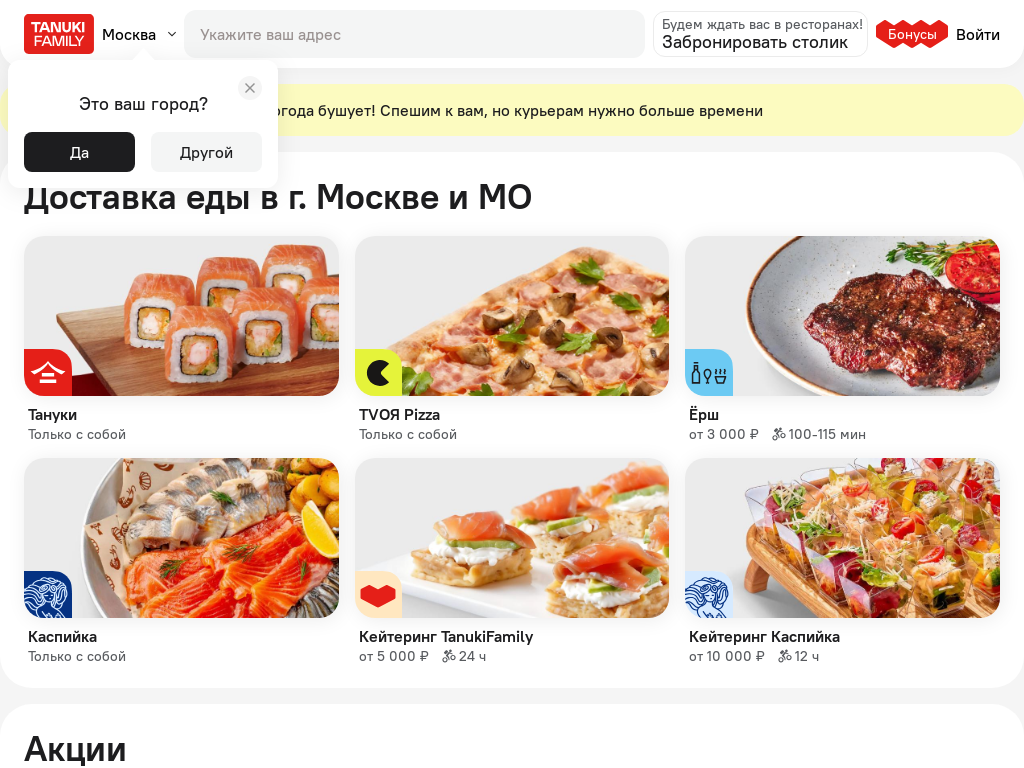

Set viewport size to 650x900
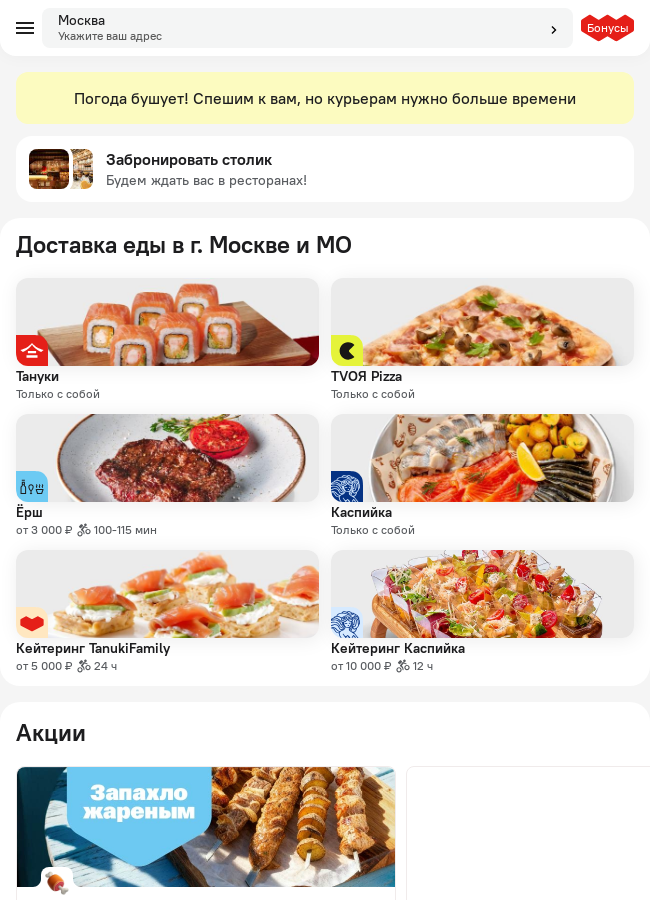

Retrieved page title at 650x900 viewport
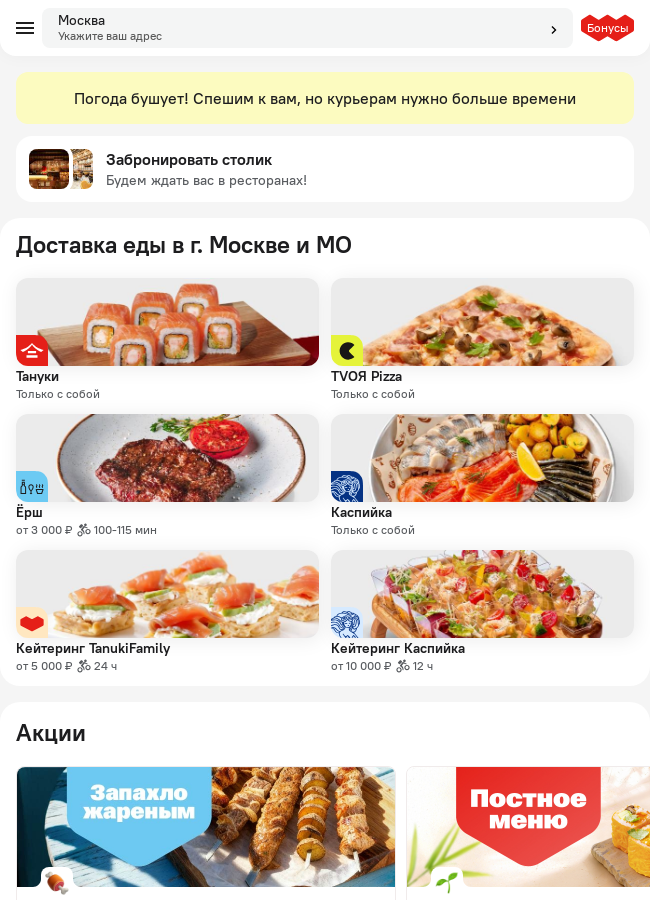

Set viewport size to 350x900 (mobile)
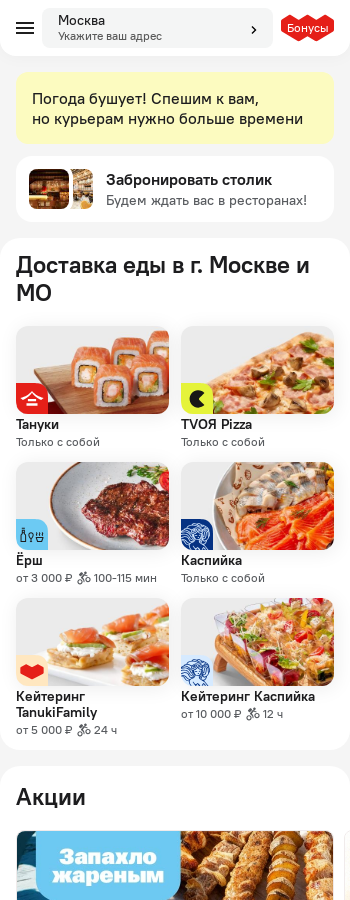

Retrieved page title at 350x900 mobile viewport
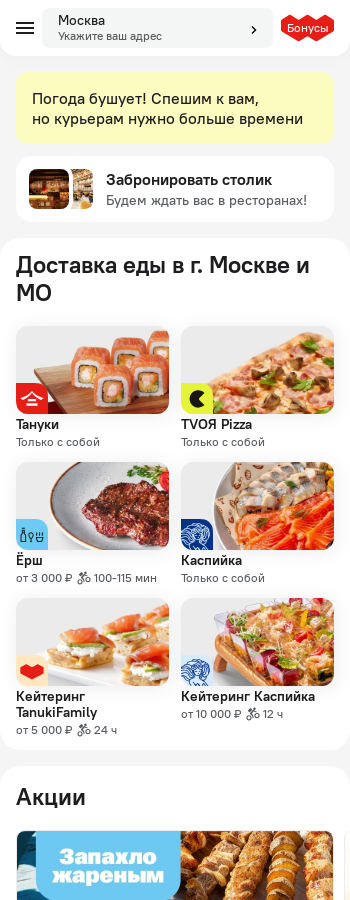

Assertion passed: page title remains consistent across all viewport sizes
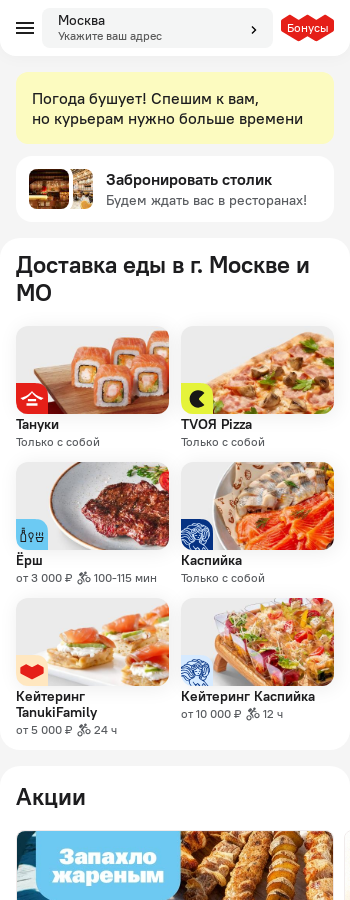

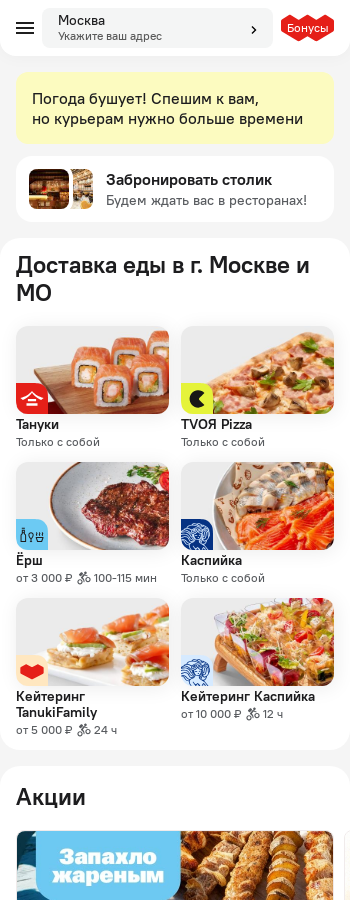